Tests filling a username field in a basic HTML form and submitting it to verify the value is correctly captured

Starting URL: https://testpages.eviltester.com/styled/basic-html-form-test.html

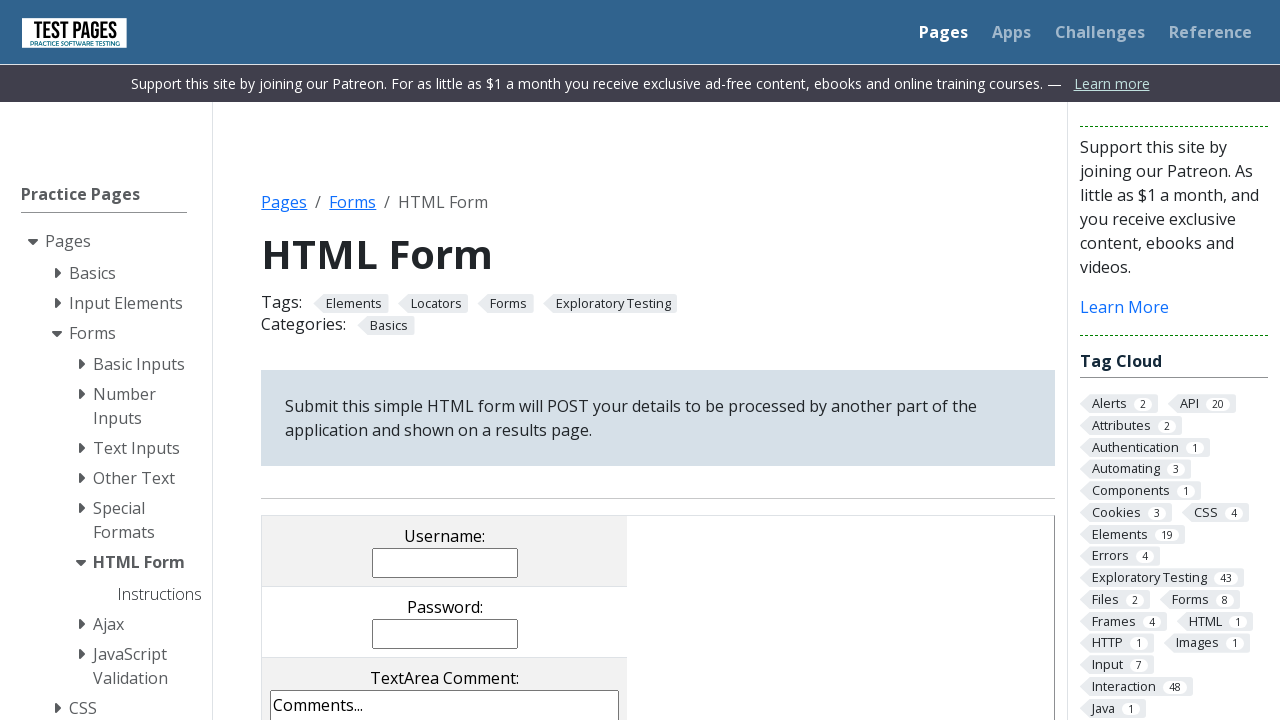

Filled username field with 'Evgeniia' on input[name='username']
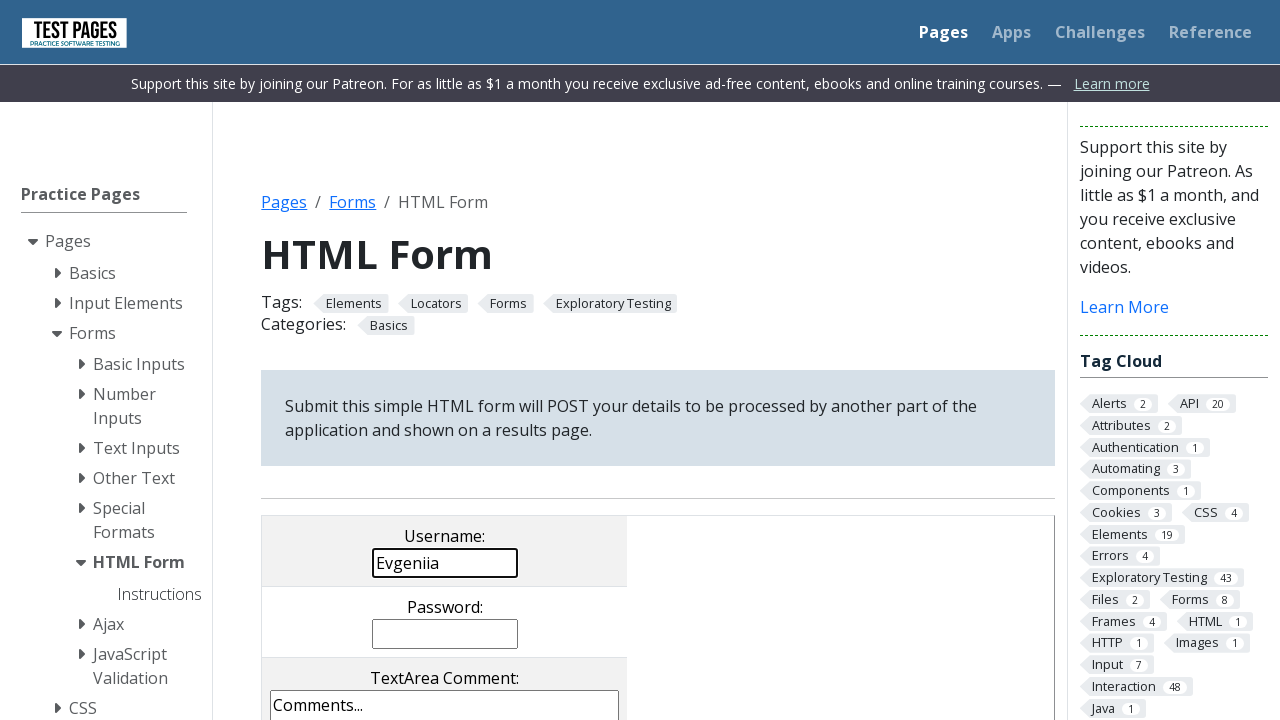

Clicked submit button at (504, 360) on input[value='submit']
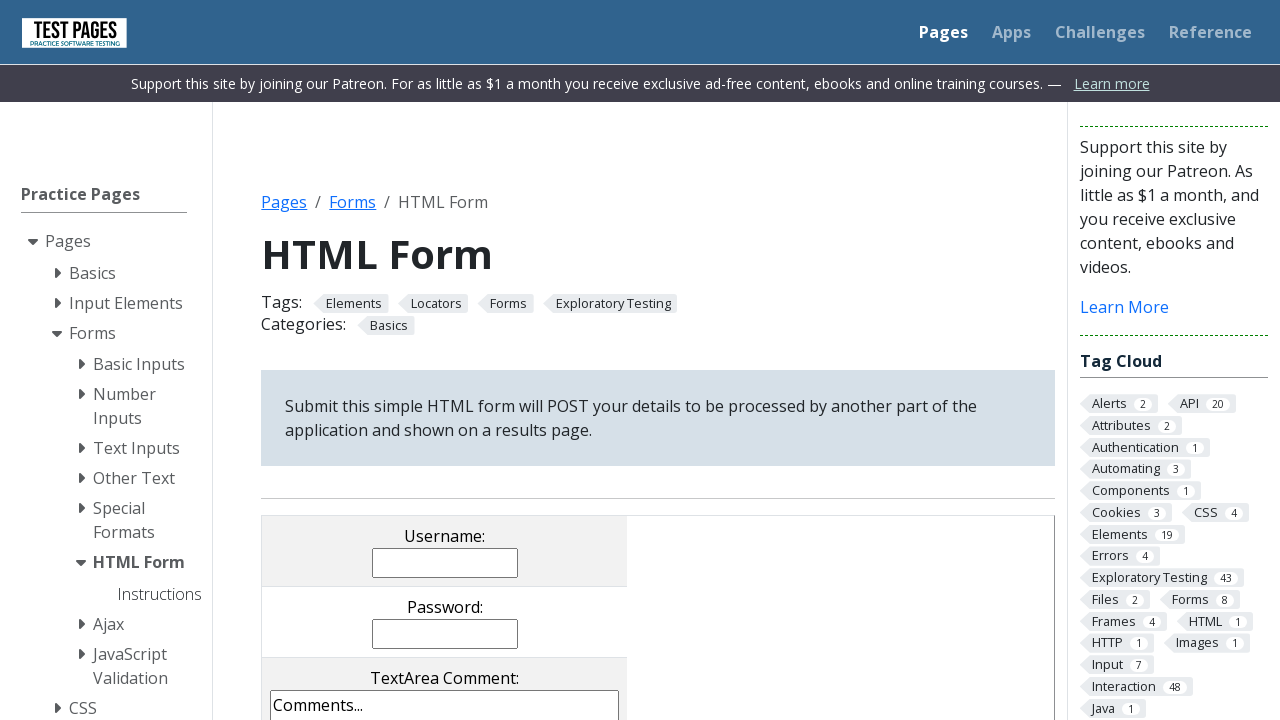

Username value confirmation element appeared
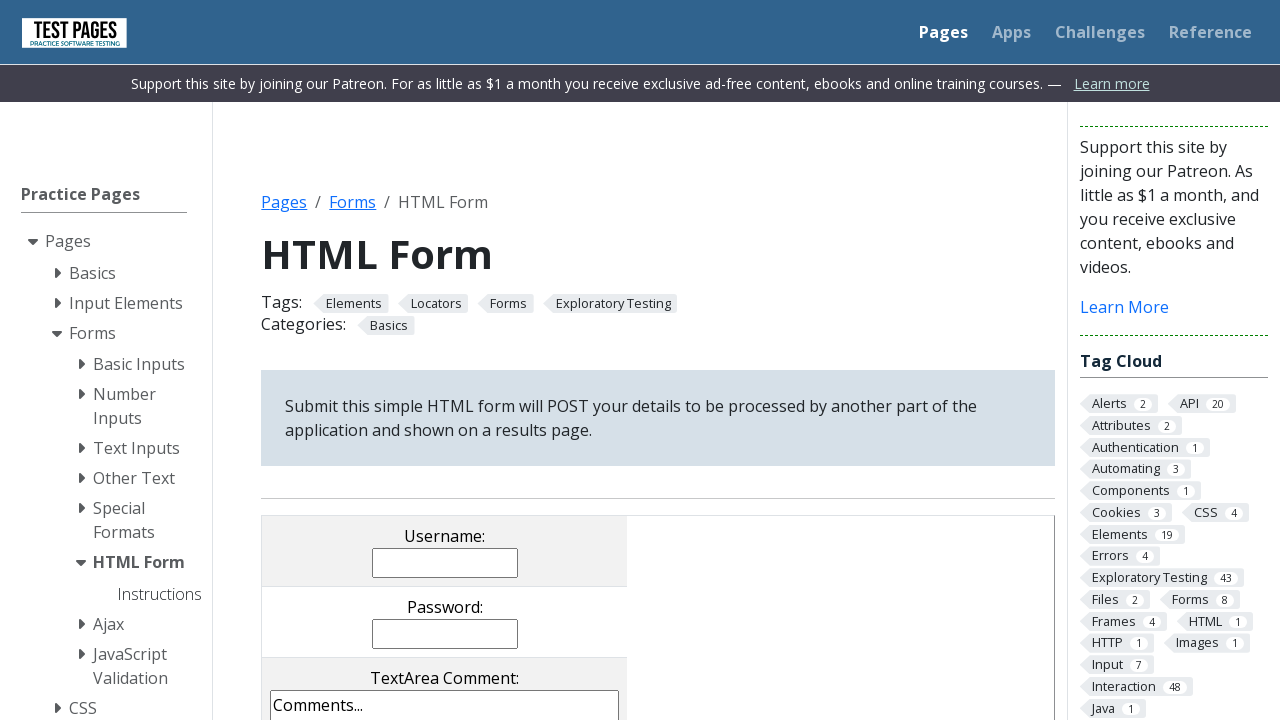

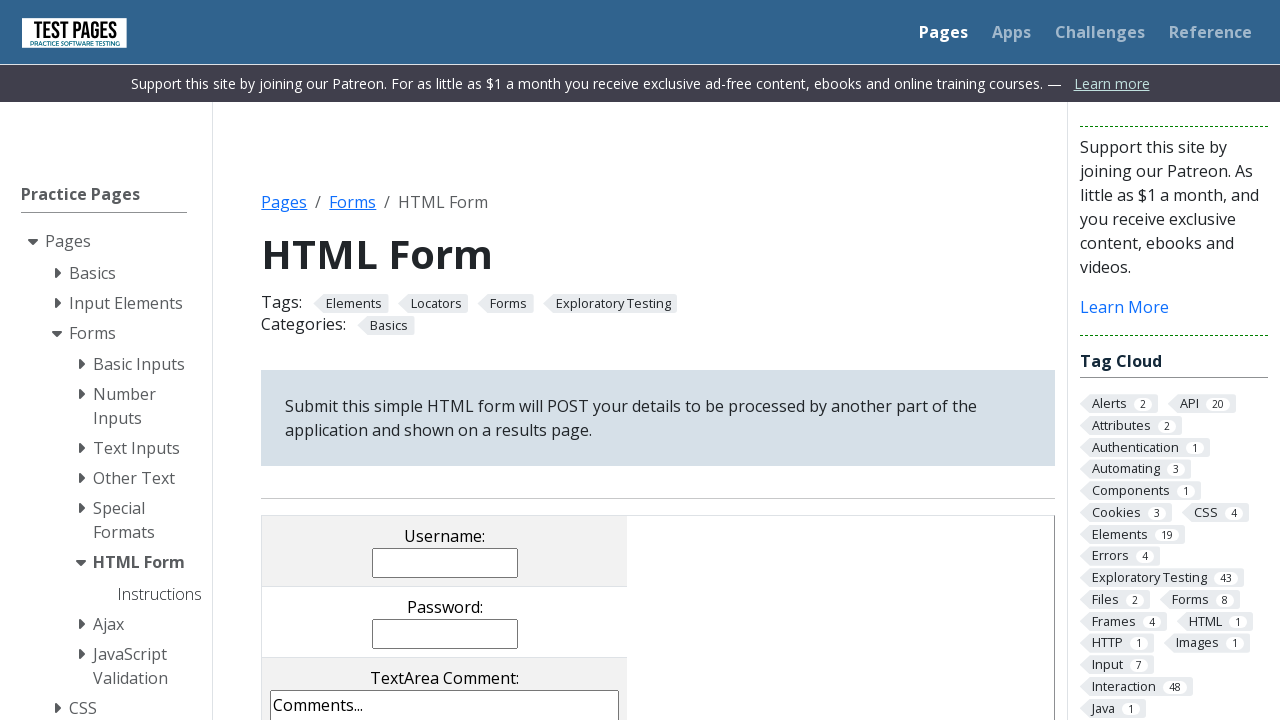